Tests the NHL teams data page by selecting 100 items per page from the dropdown and navigating through pagination by clicking the Next button multiple times to verify pagination functionality works correctly.

Starting URL: https://www.scrapethissite.com/pages/forms/

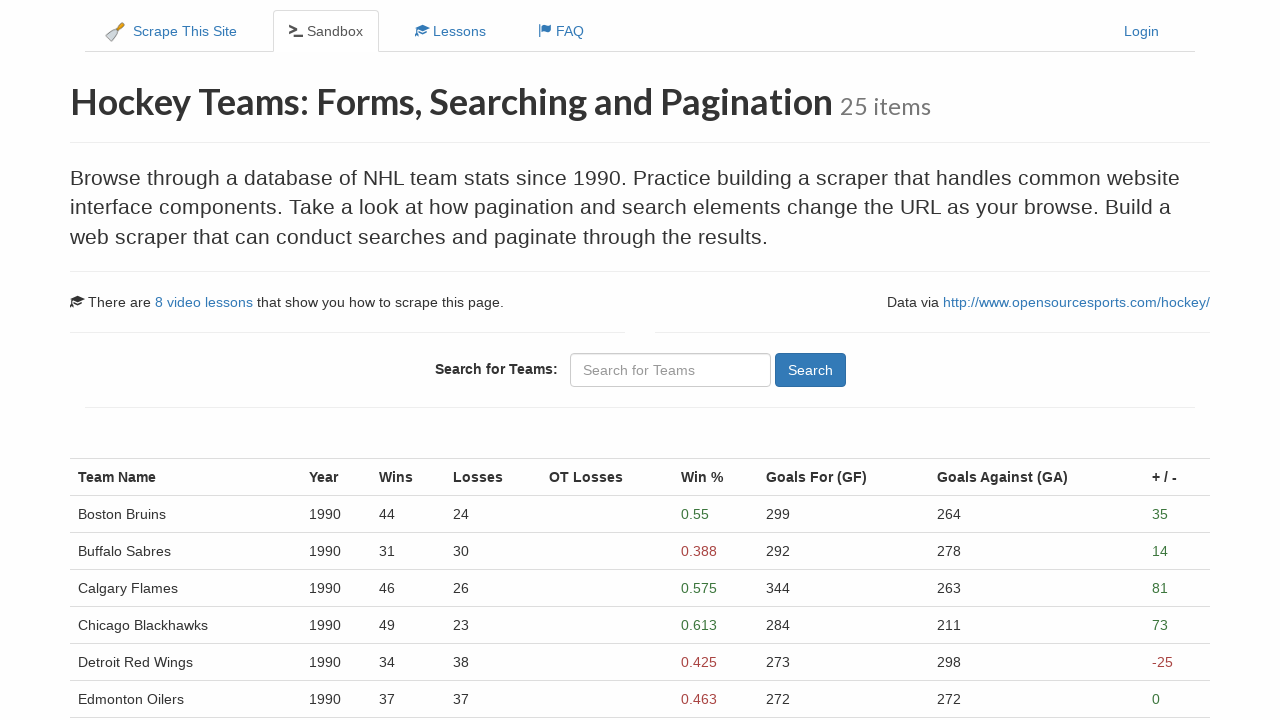

Waited for items per page dropdown to be present
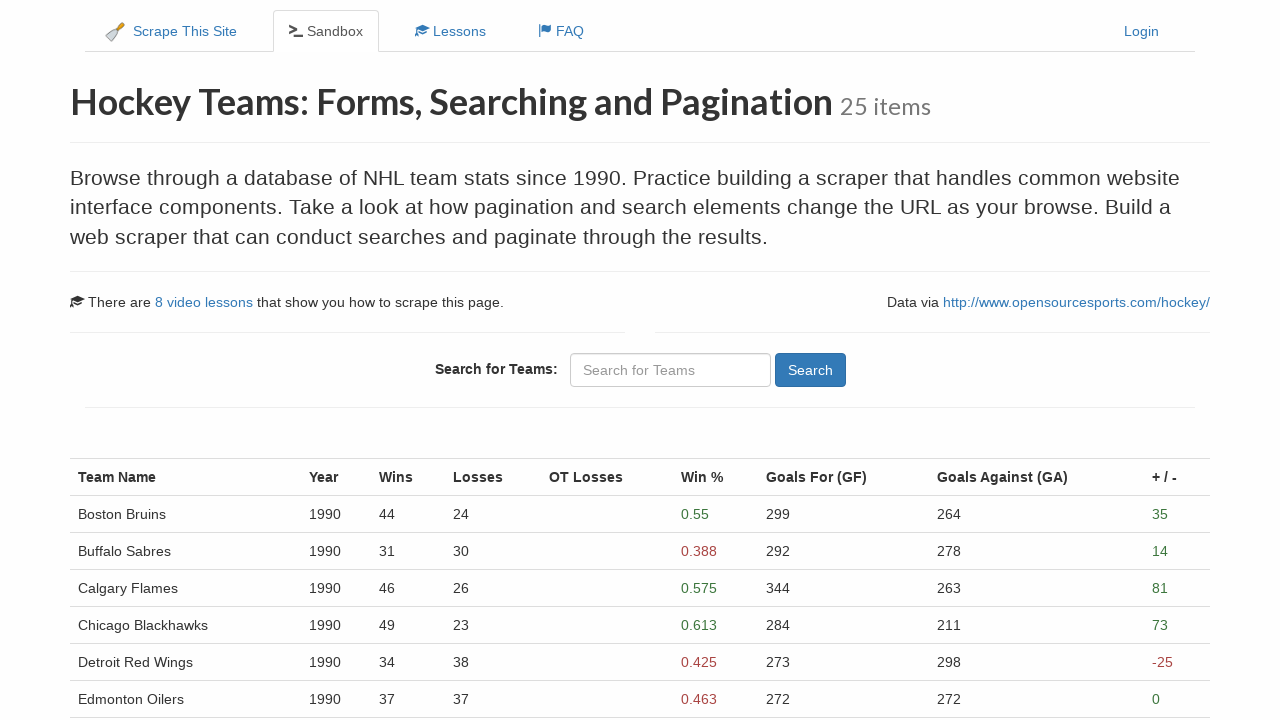

Selected 100 items per page from dropdown on #per_page
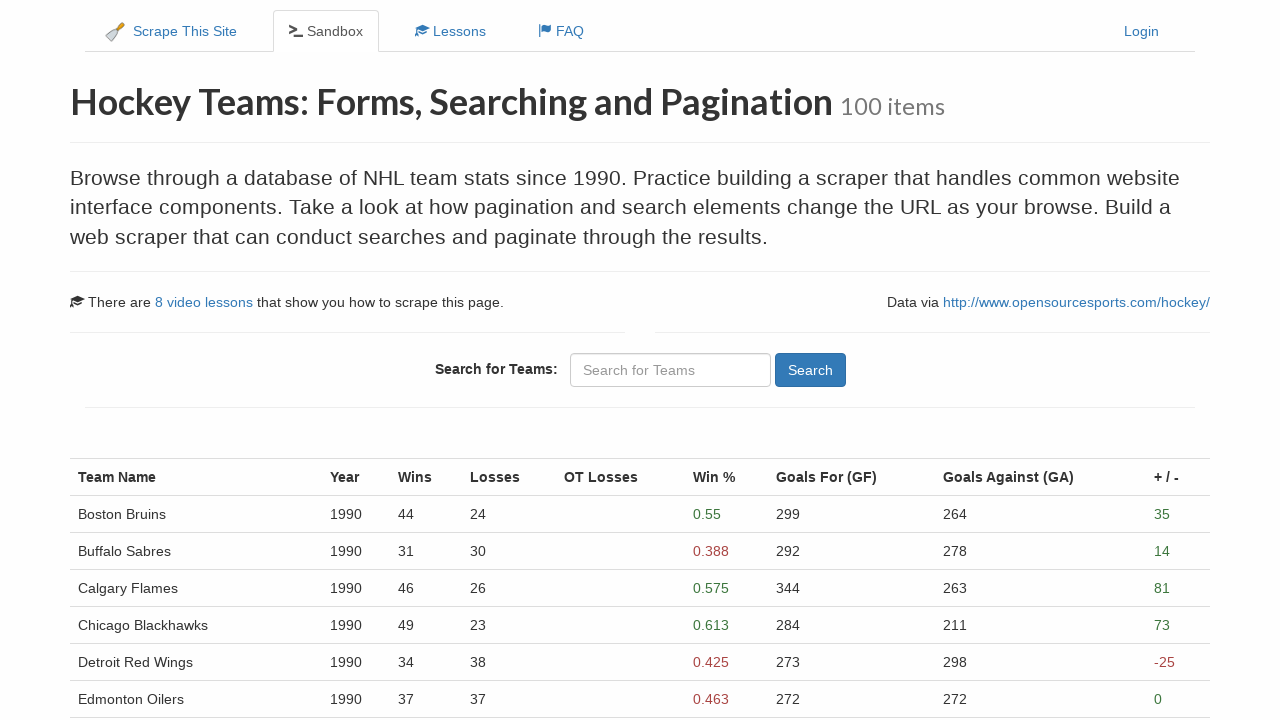

Table loaded with team data on first page
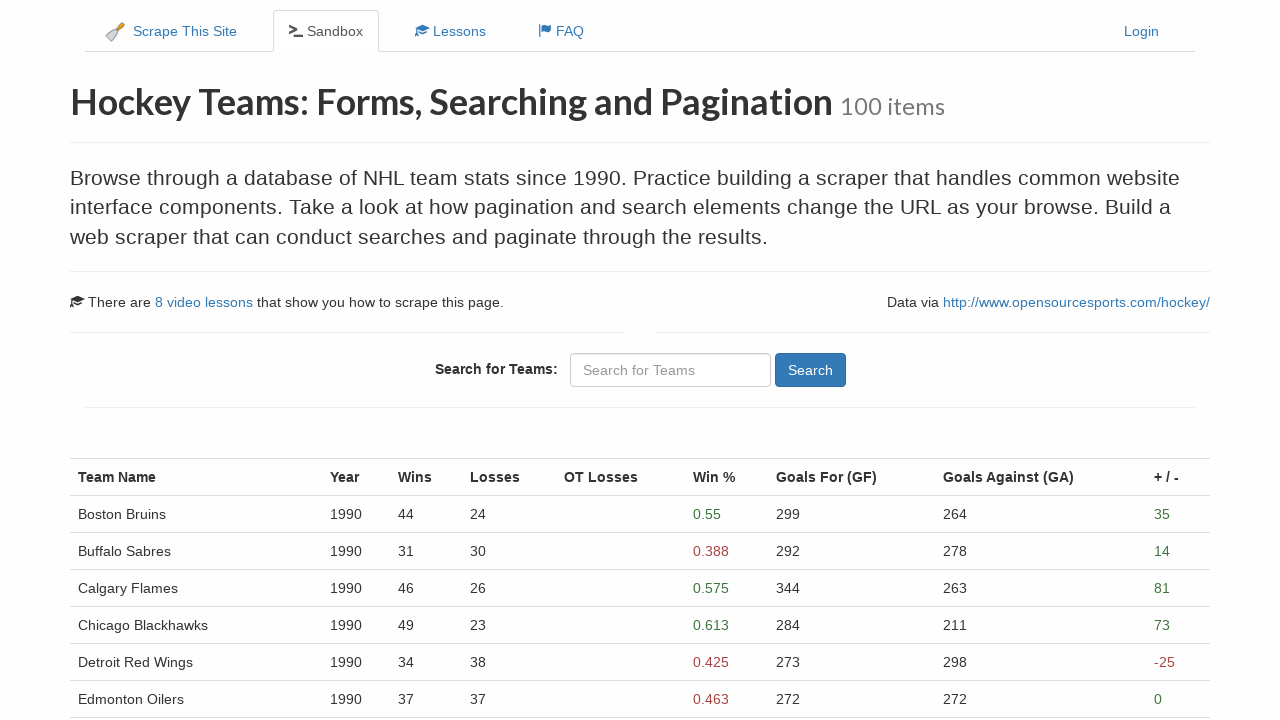

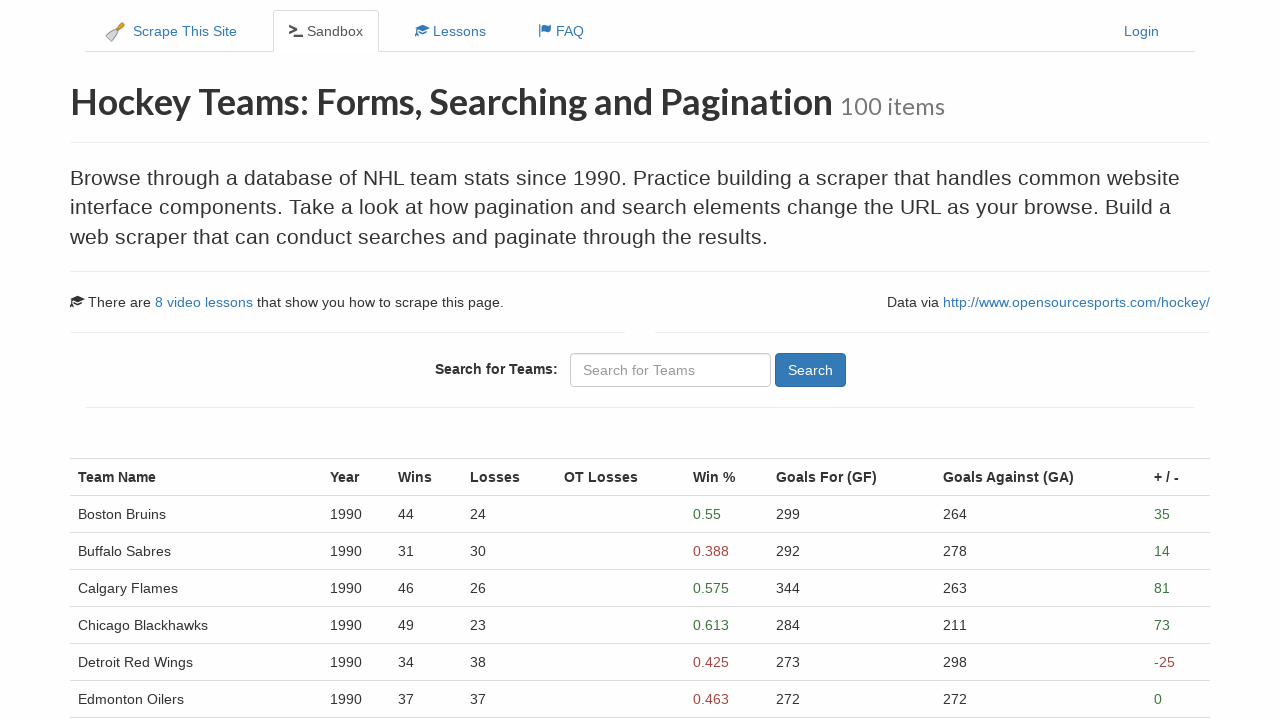